Tests a simple form by filling in first name, last name, city, and country fields, then clicking the submit button.

Starting URL: http://suninjuly.github.io/simple_form_find_task.html

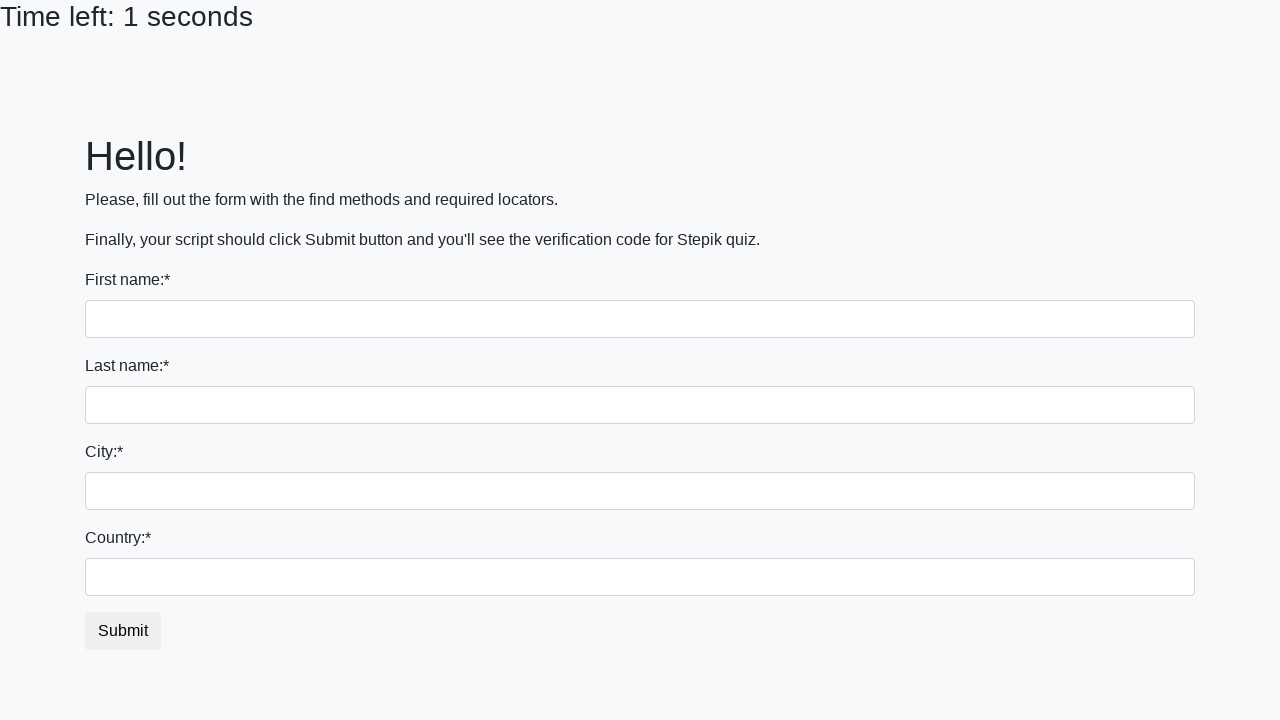

Filled first name field with 'Ivan' on input
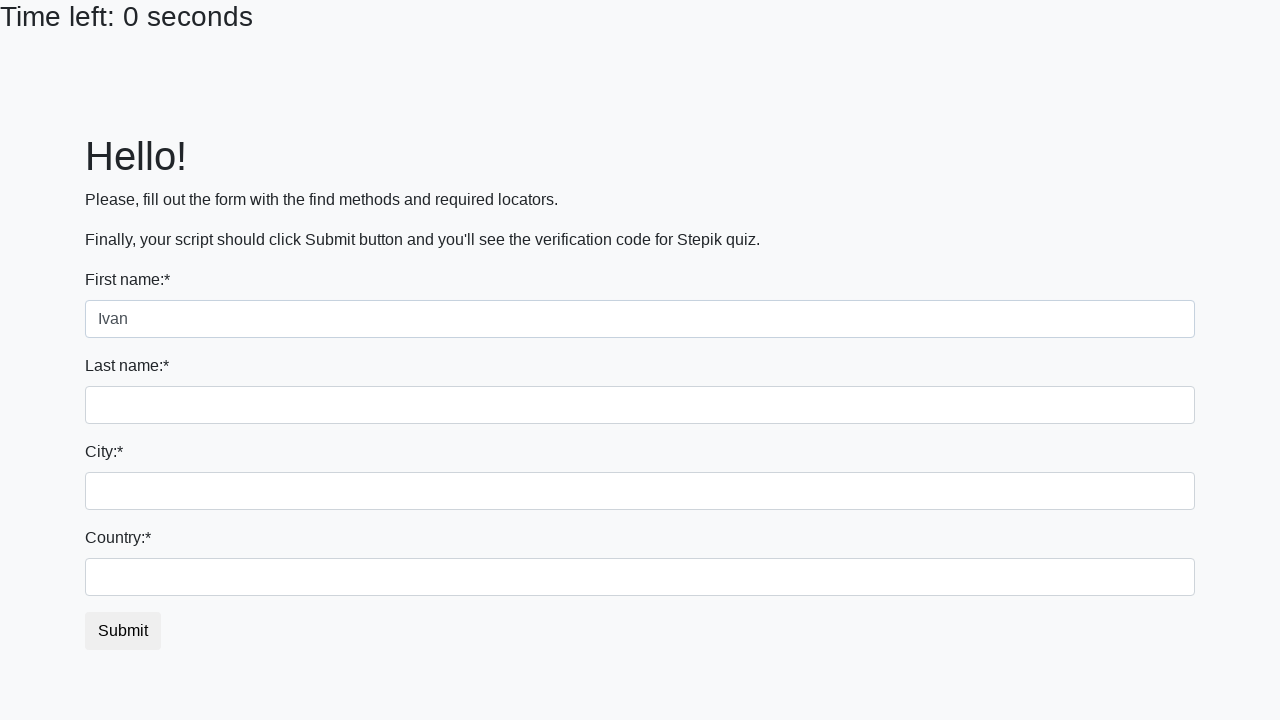

Filled last name field with 'Petrov' on input[name='last_name']
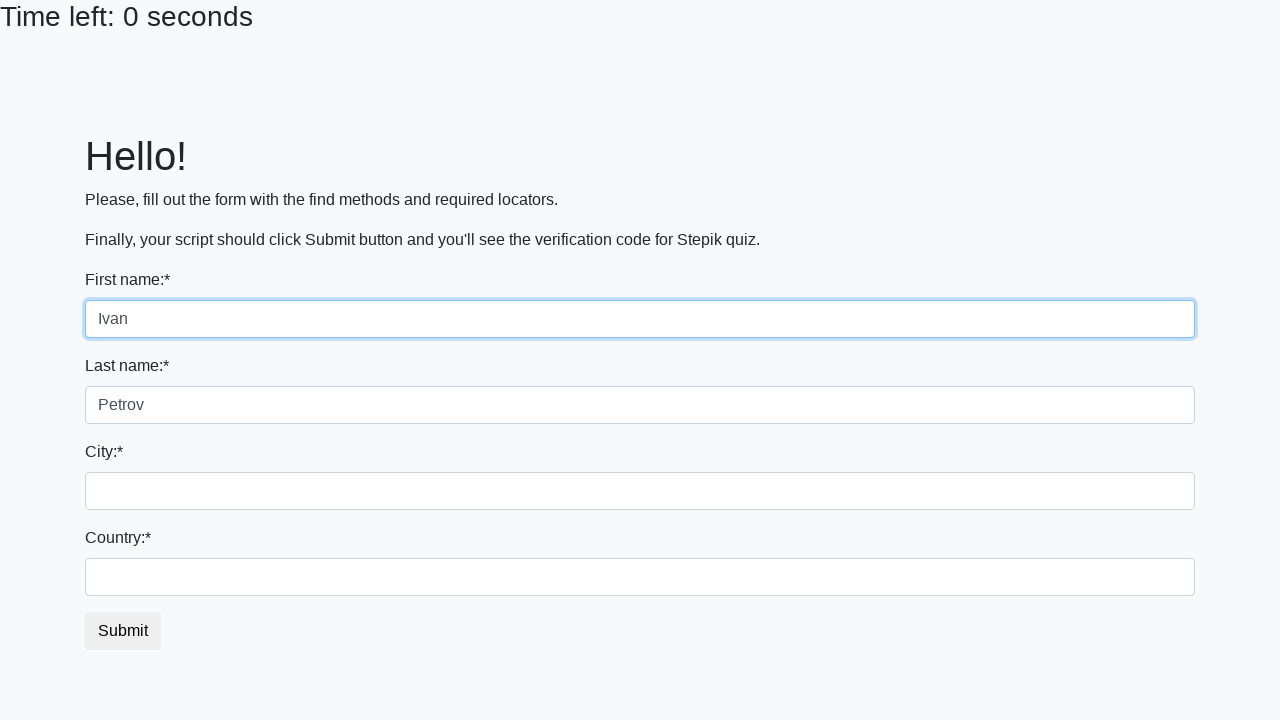

Filled city field with 'Smolensk' on .city
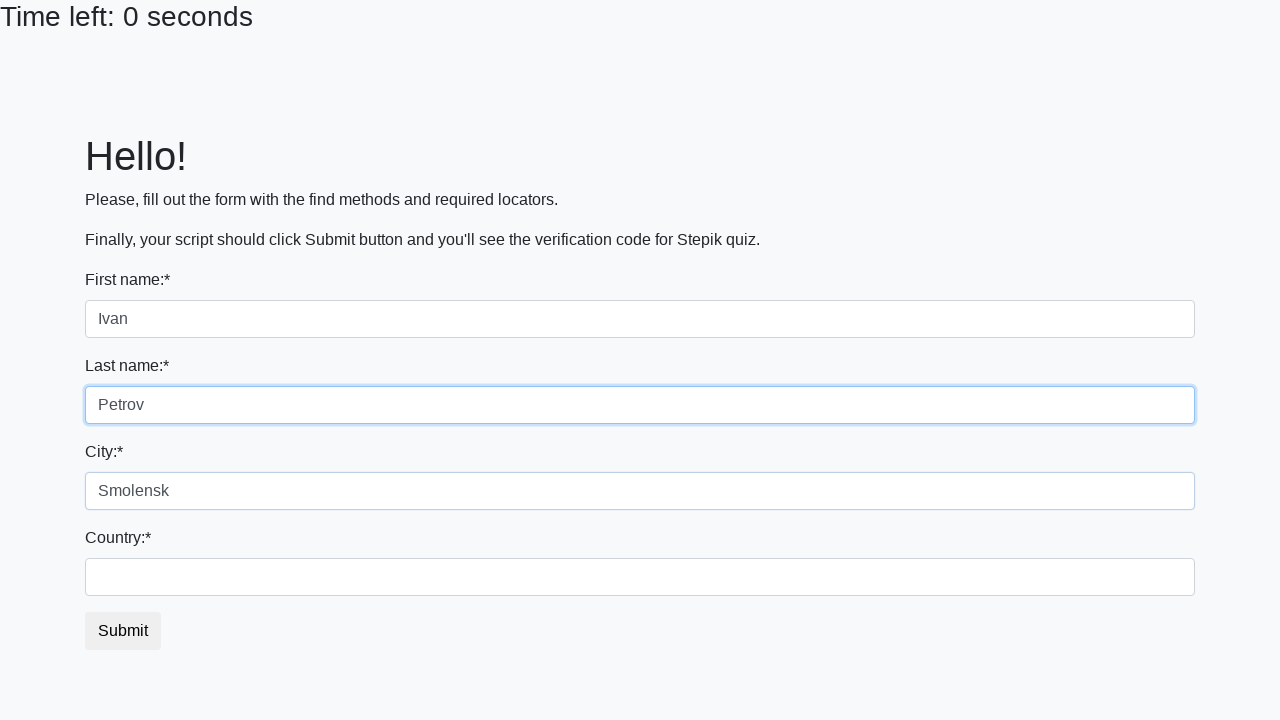

Filled country field with 'Russia' on #country
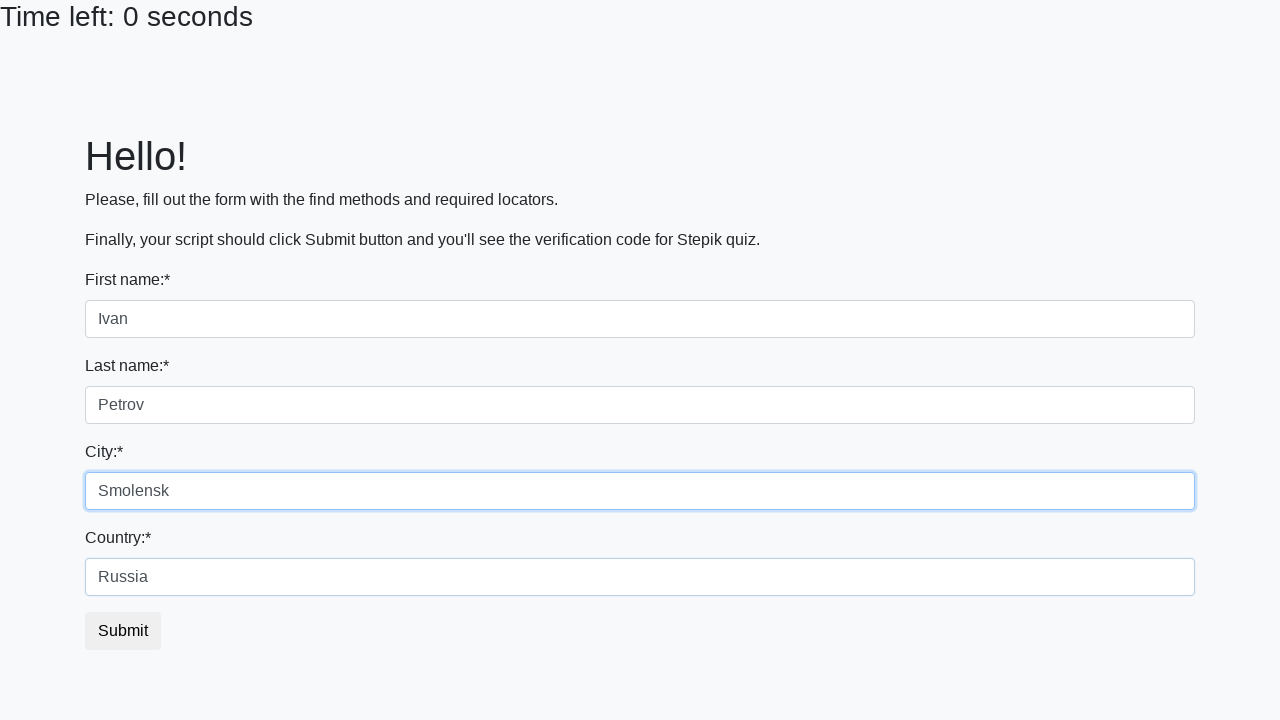

Clicked submit button to submit the form at (123, 631) on #submit_button
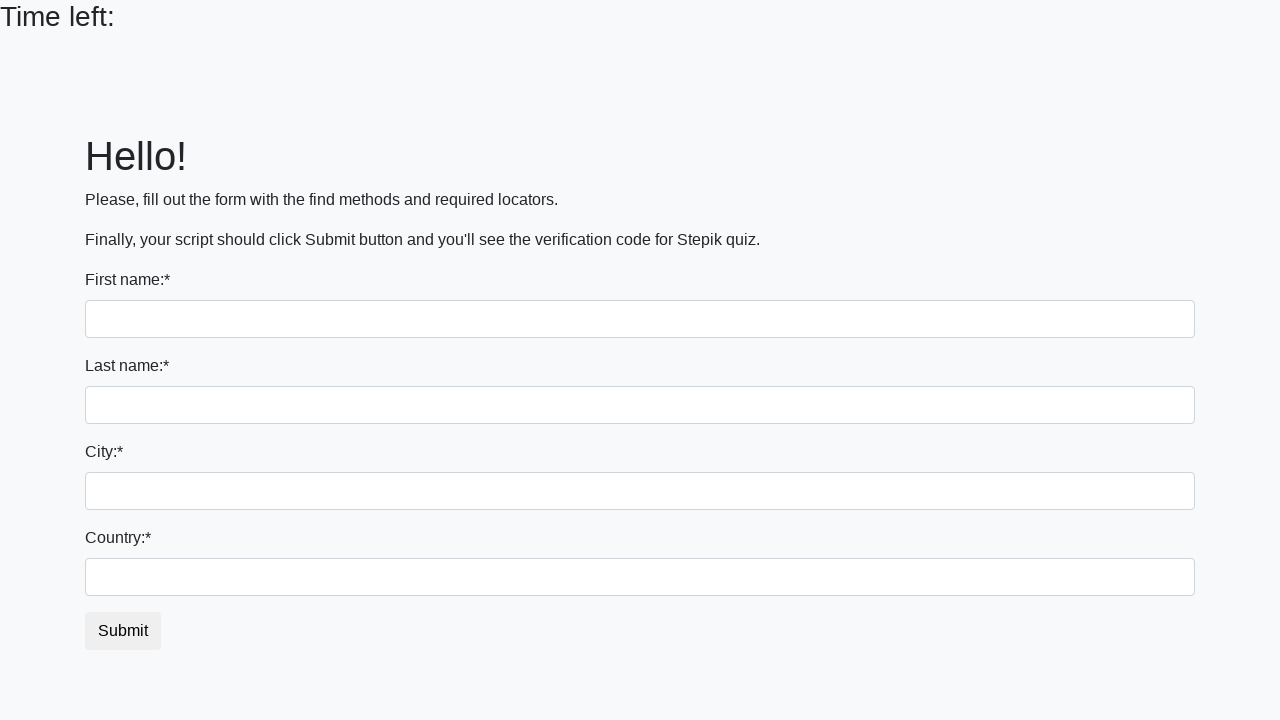

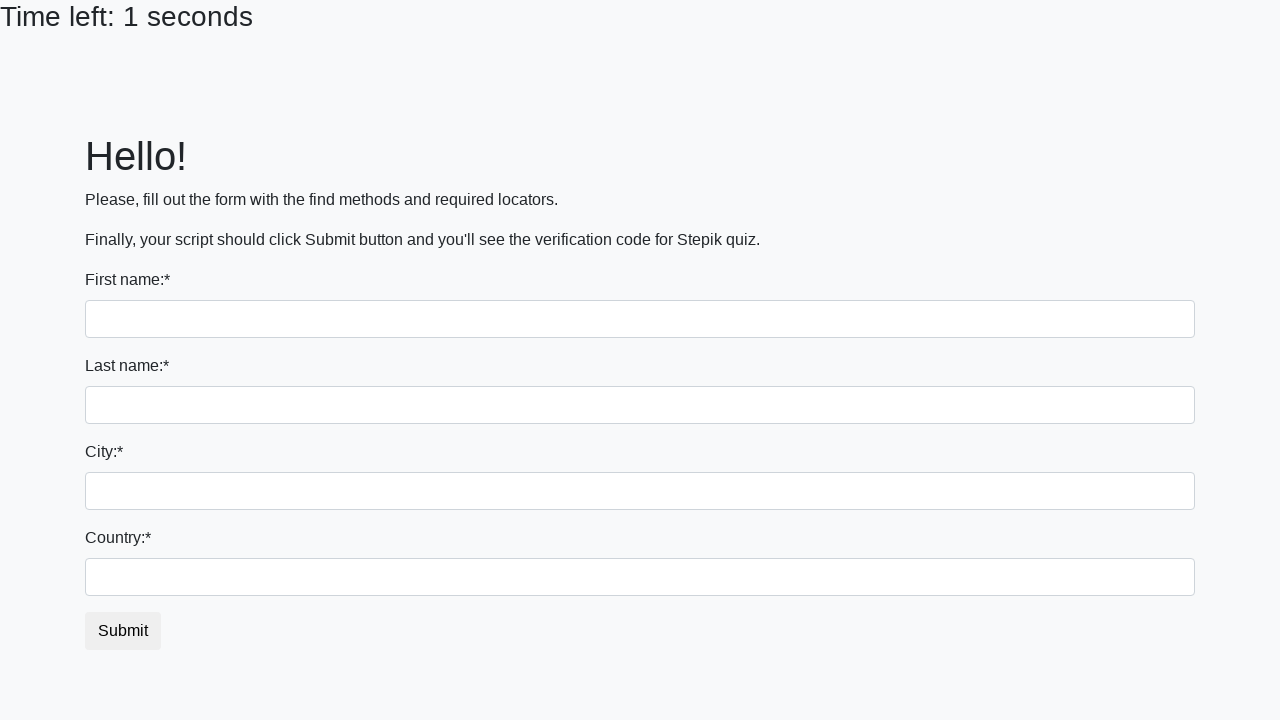